Tests that clicking an unchecked checkbox selects it by verifying the first checkbox state before and after clicking

Starting URL: https://the-internet.herokuapp.com/checkboxes

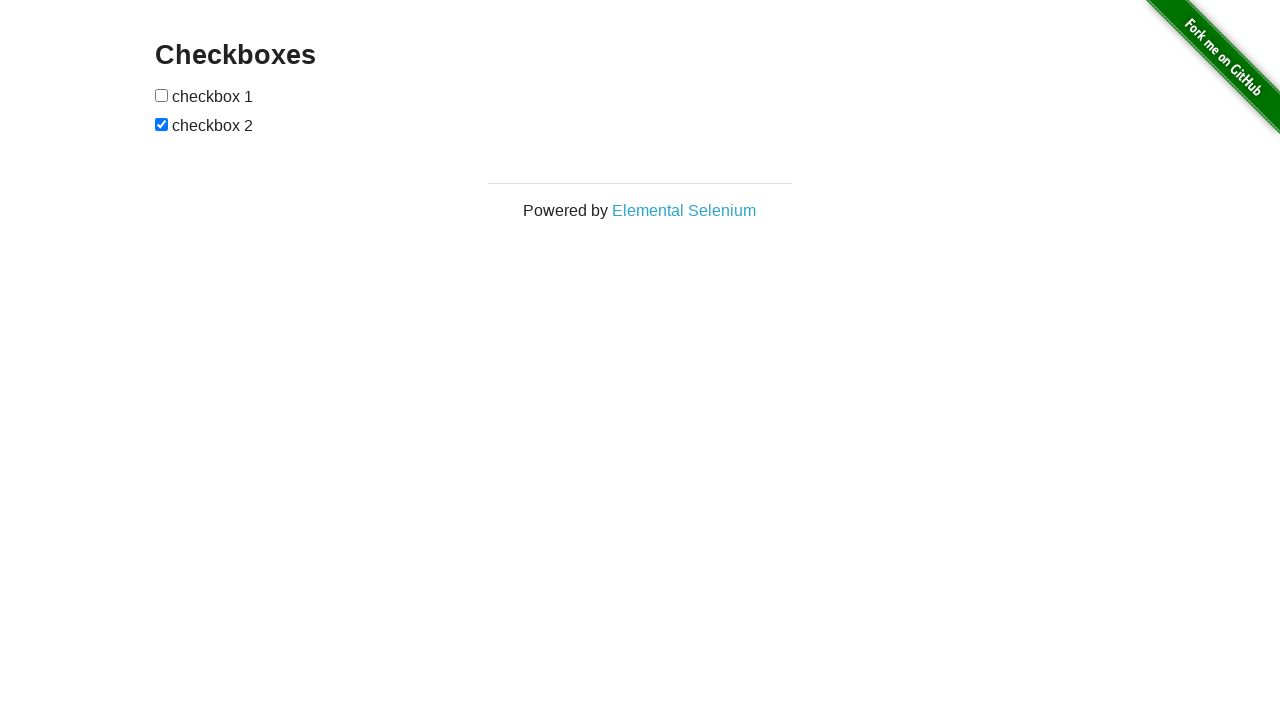

Waited for checkboxes form to be visible
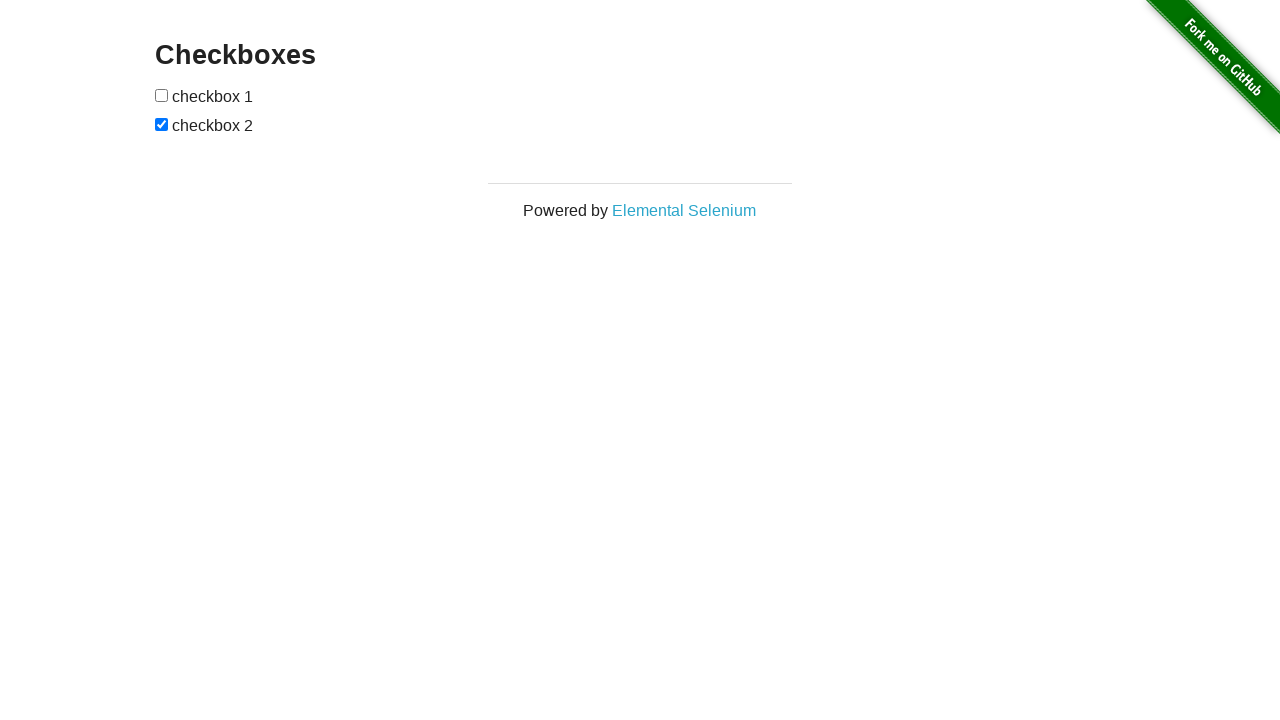

Located all checkboxes on the form
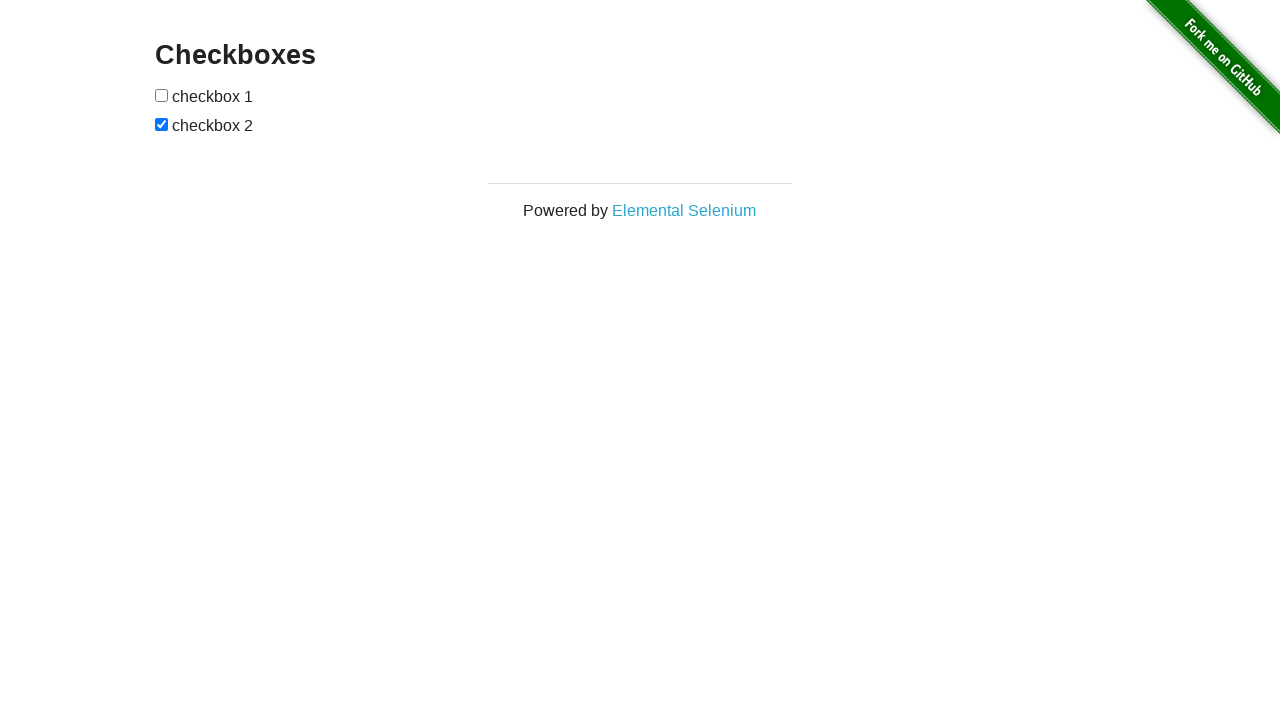

Selected the first checkbox element
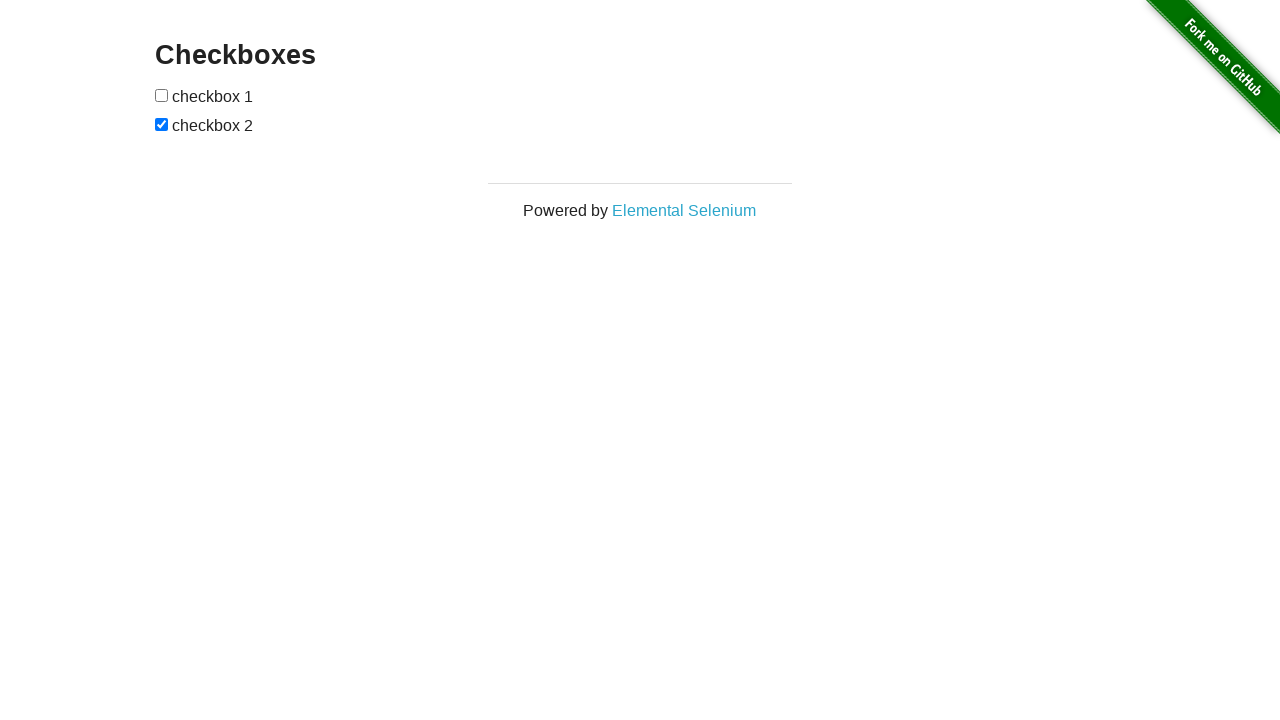

Verified that the first checkbox is unchecked initially
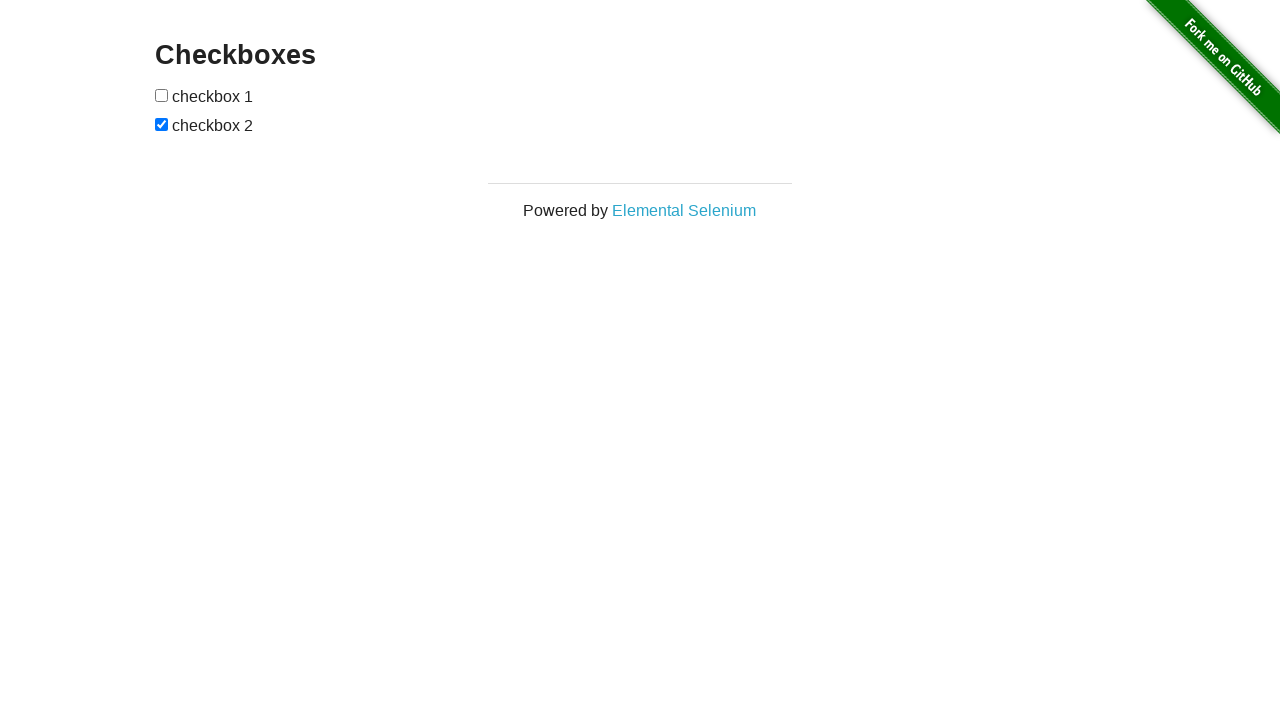

Clicked the first checkbox to select it at (162, 95) on #checkboxes input[type='checkbox'] >> nth=0
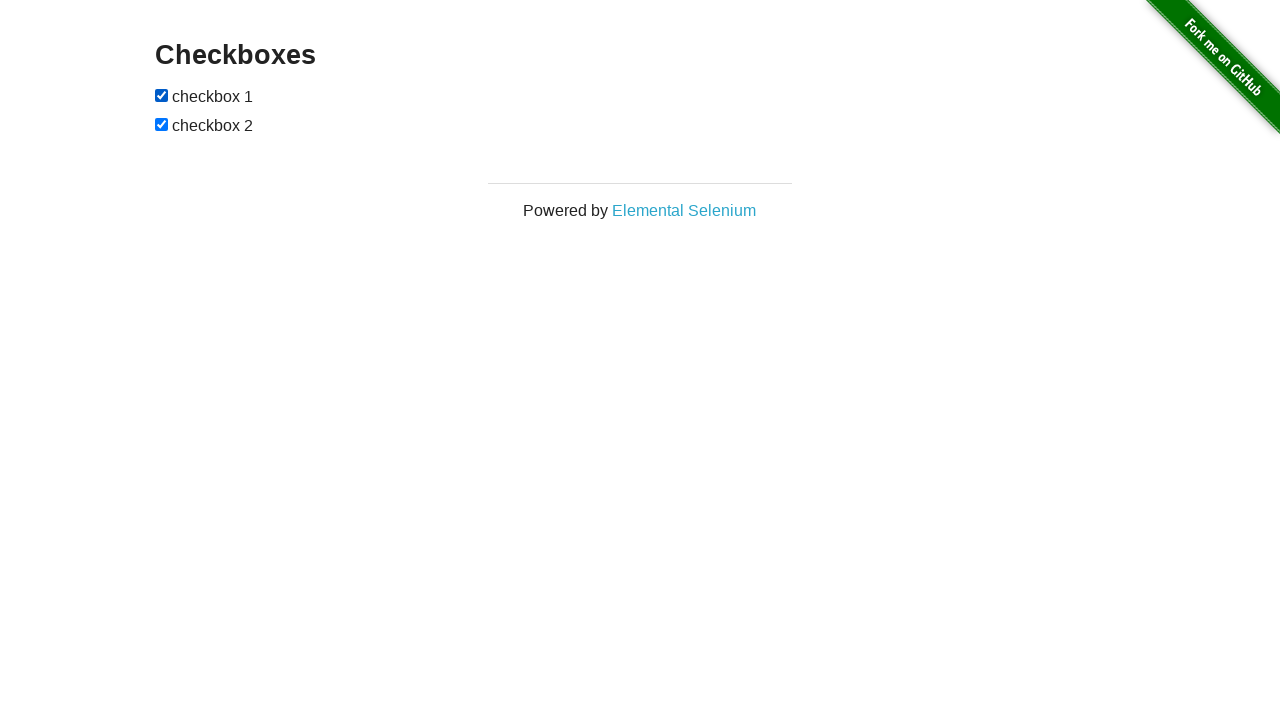

Verified that the first checkbox is now checked after clicking
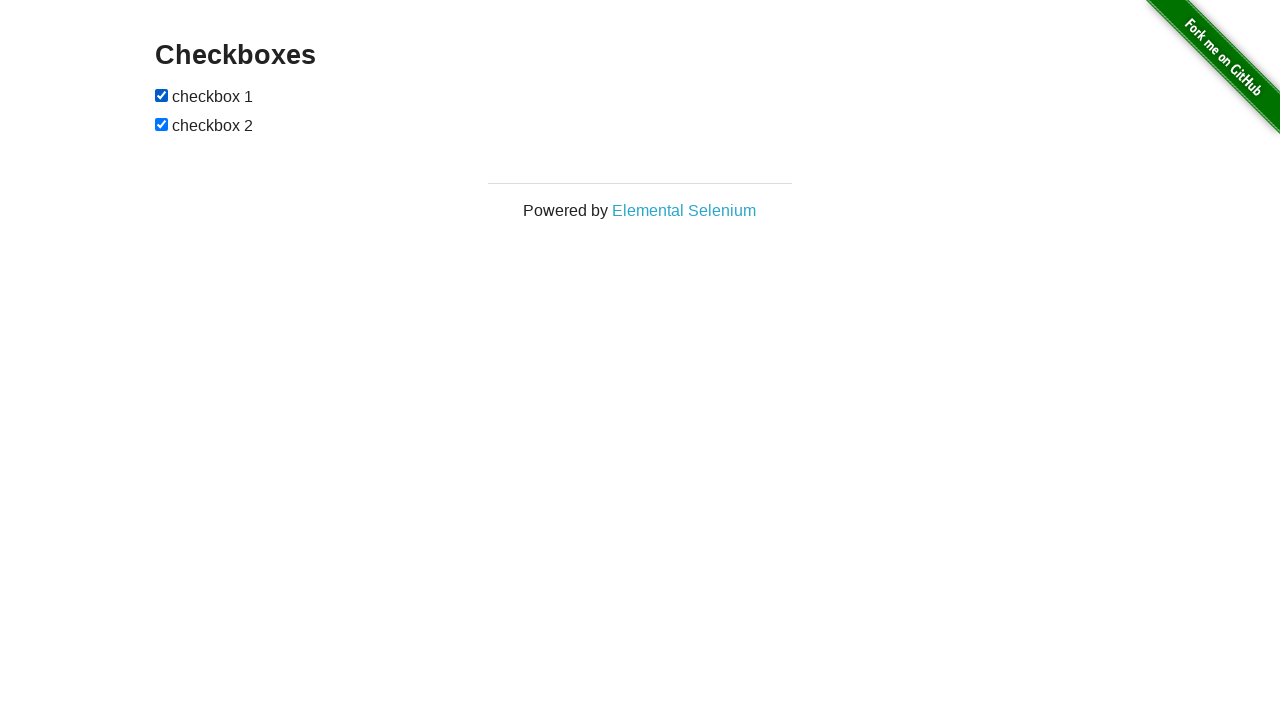

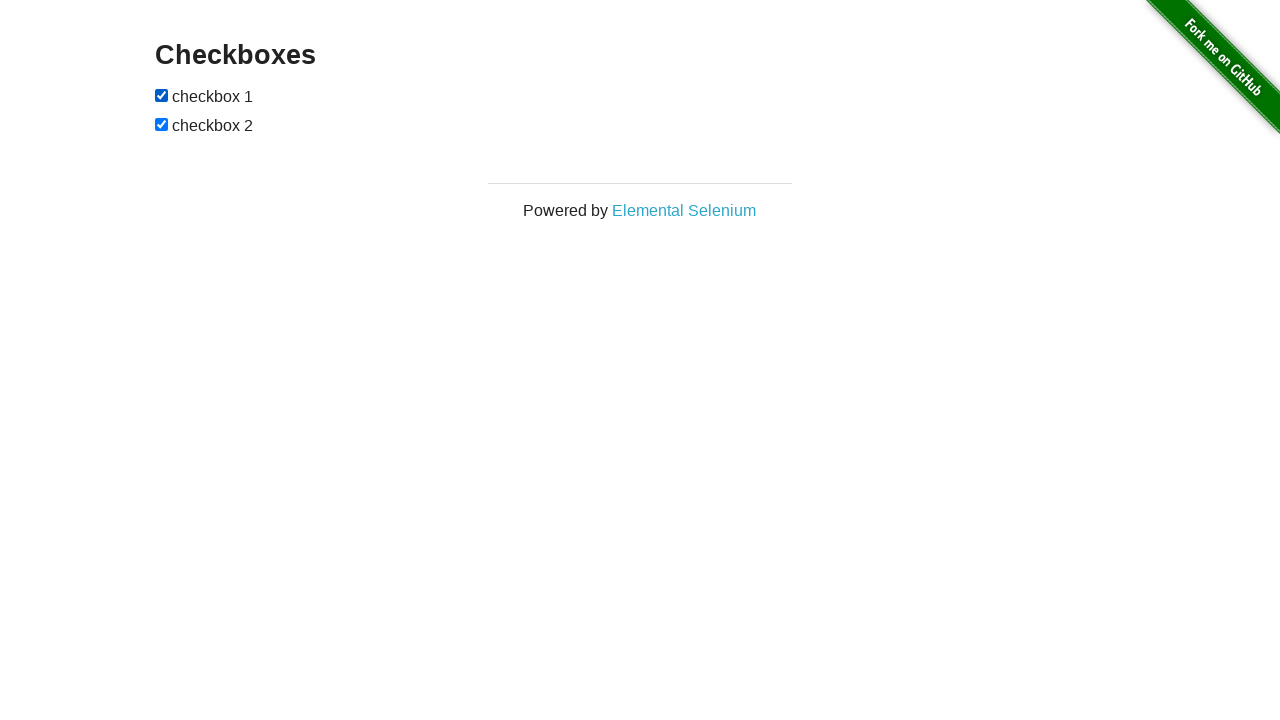